Tests that edits are saved when the edit input loses focus (blur event)

Starting URL: https://demo.playwright.dev/todomvc

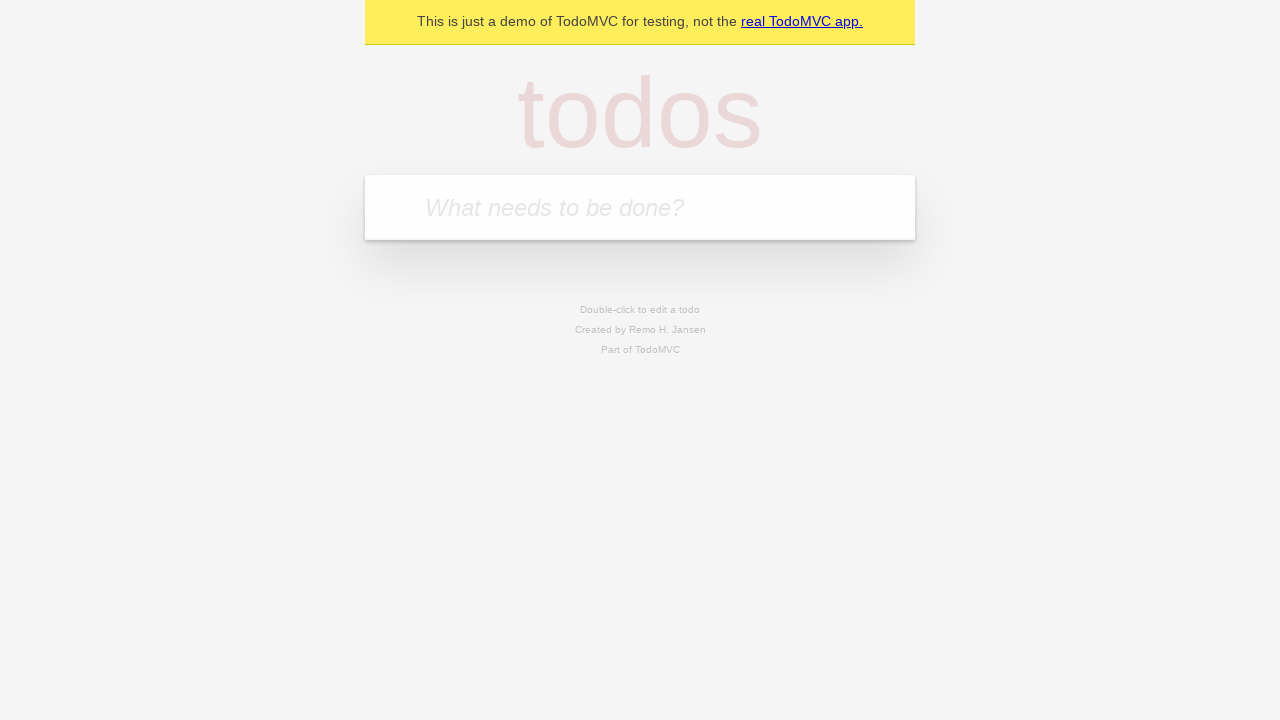

Filled new todo input with 'buy some cheese' on internal:attr=[placeholder="What needs to be done?"i]
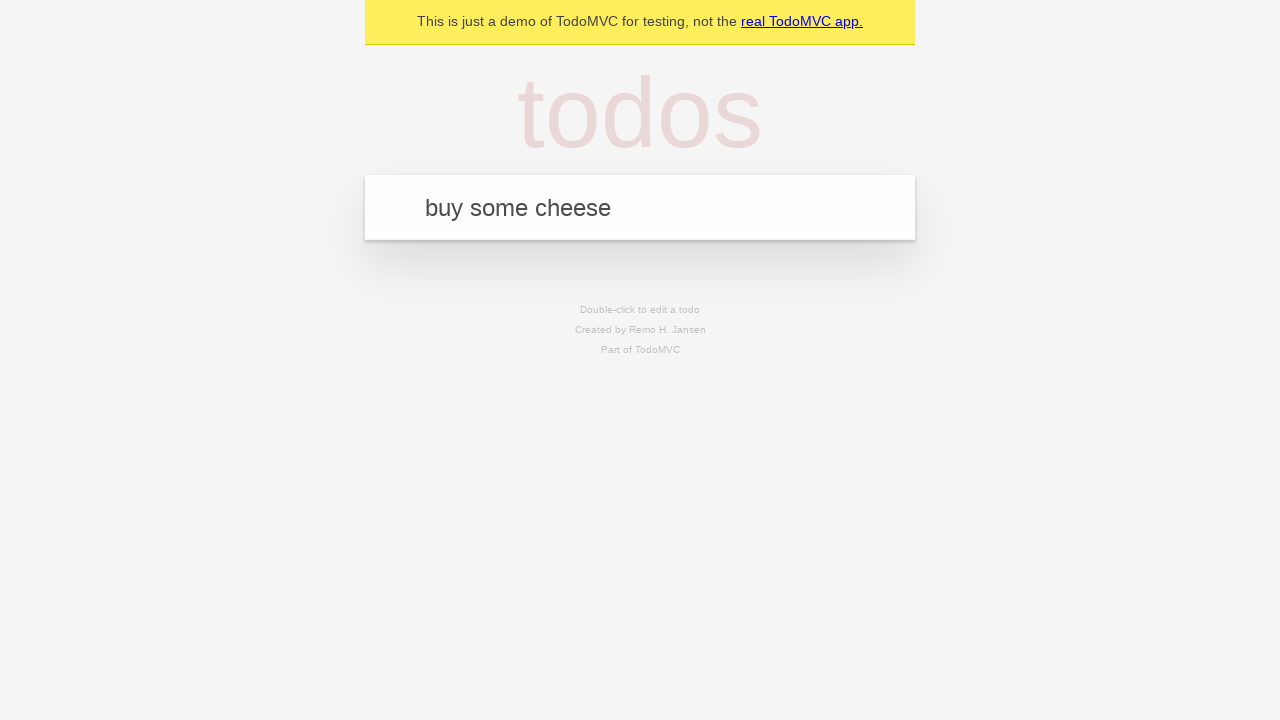

Pressed Enter to add todo 'buy some cheese' on internal:attr=[placeholder="What needs to be done?"i]
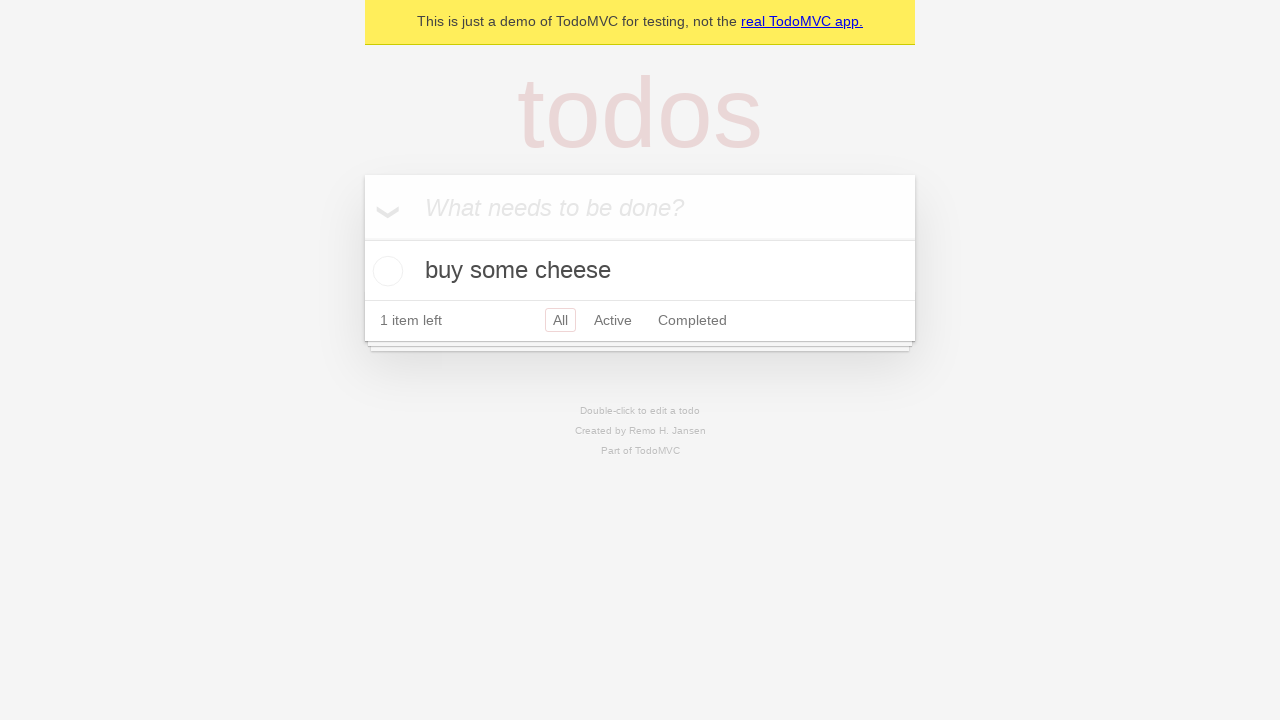

Filled new todo input with 'feed the cat' on internal:attr=[placeholder="What needs to be done?"i]
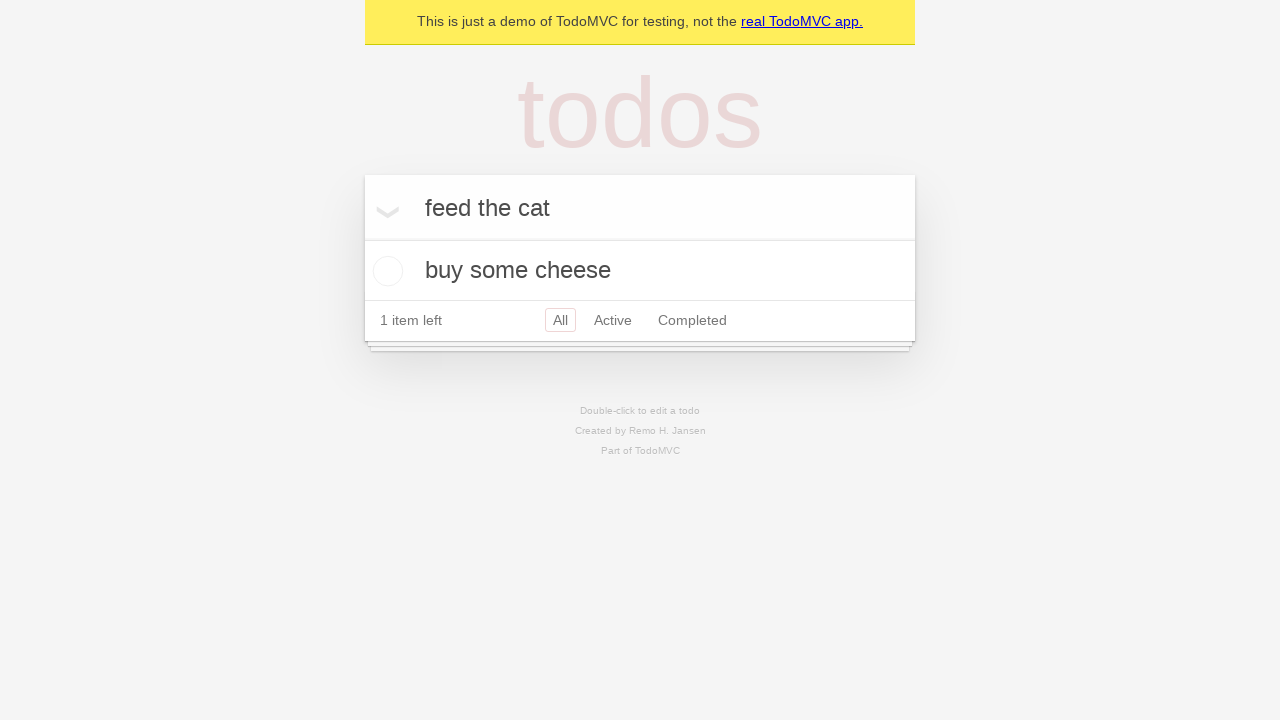

Pressed Enter to add todo 'feed the cat' on internal:attr=[placeholder="What needs to be done?"i]
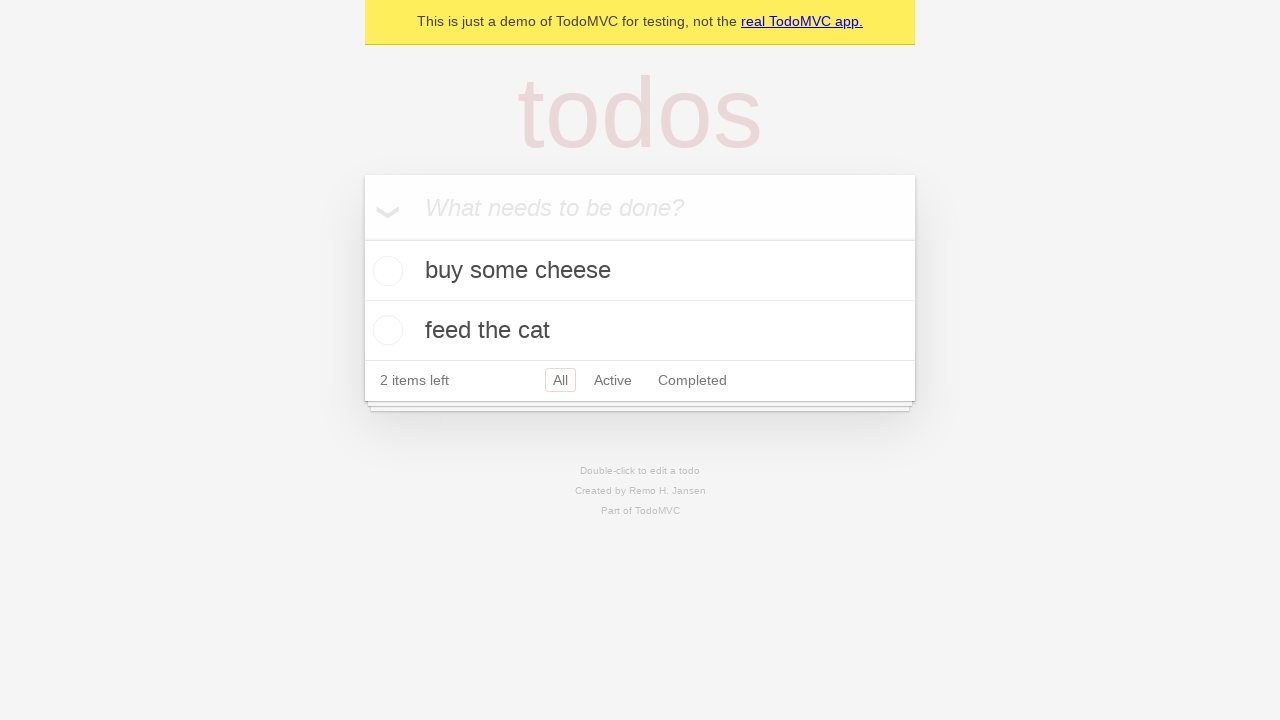

Filled new todo input with 'book a doctors appointment' on internal:attr=[placeholder="What needs to be done?"i]
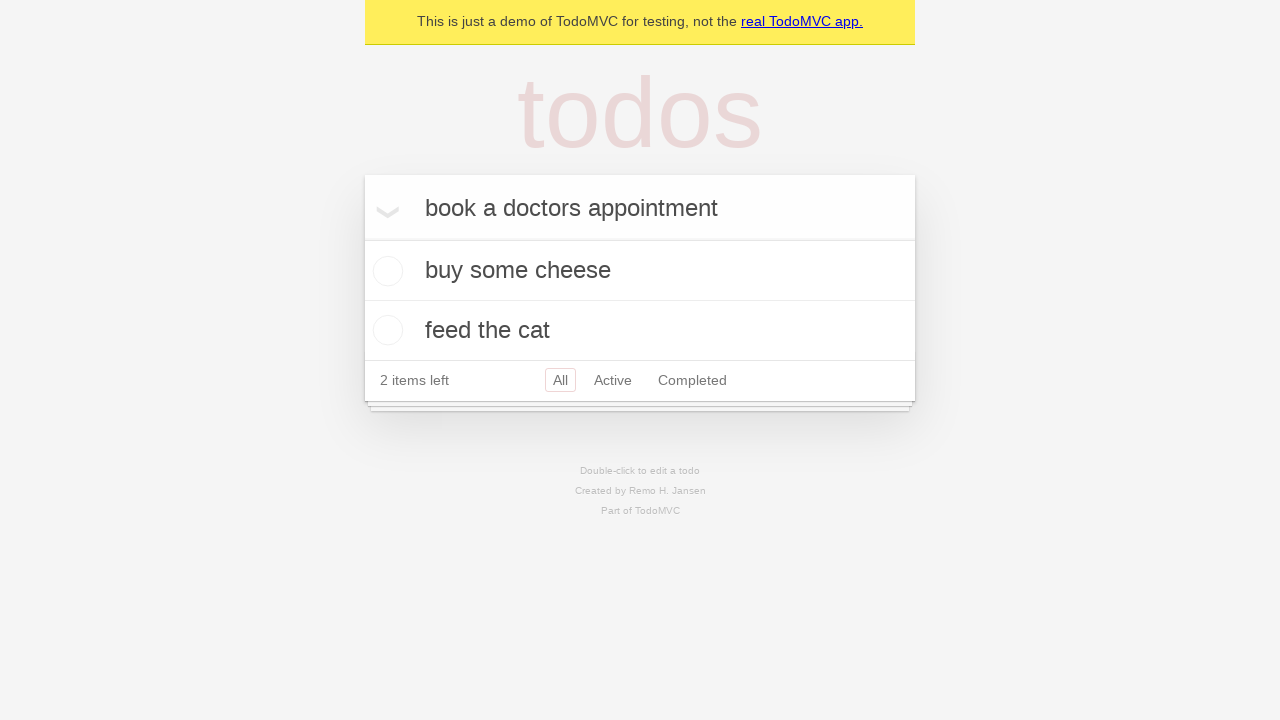

Pressed Enter to add todo 'book a doctors appointment' on internal:attr=[placeholder="What needs to be done?"i]
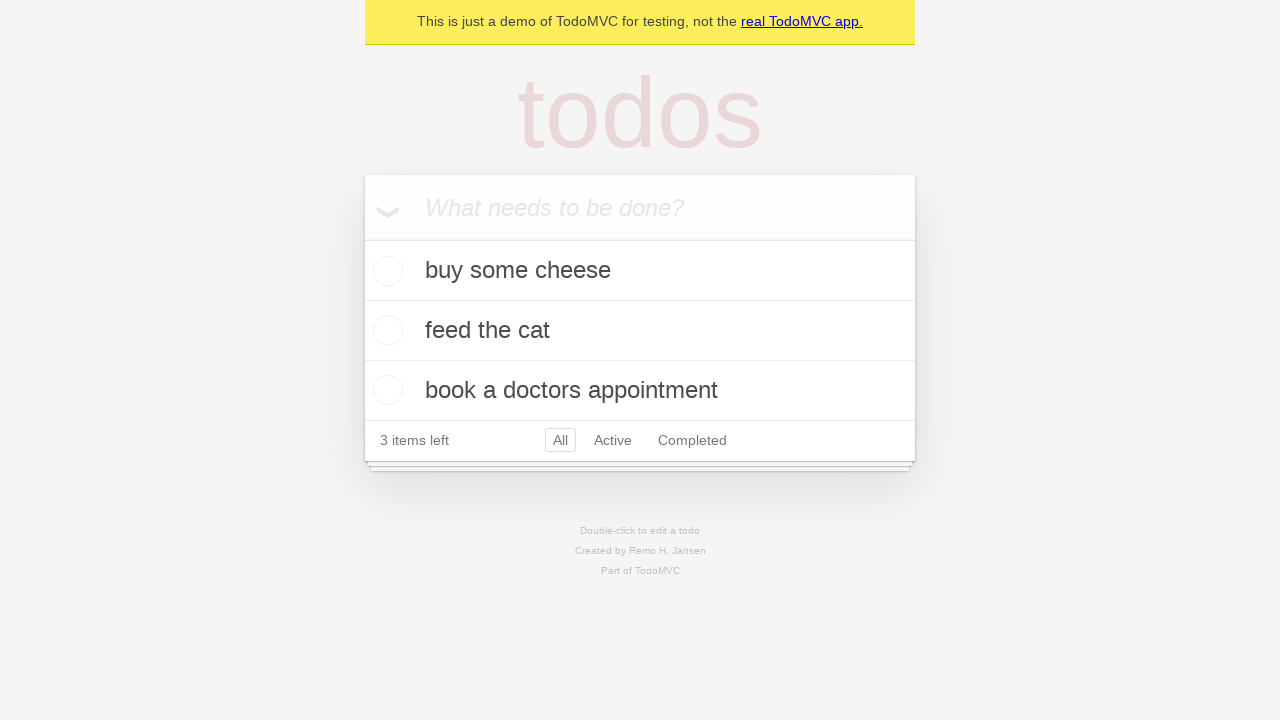

Waited for all 3 todos to be created
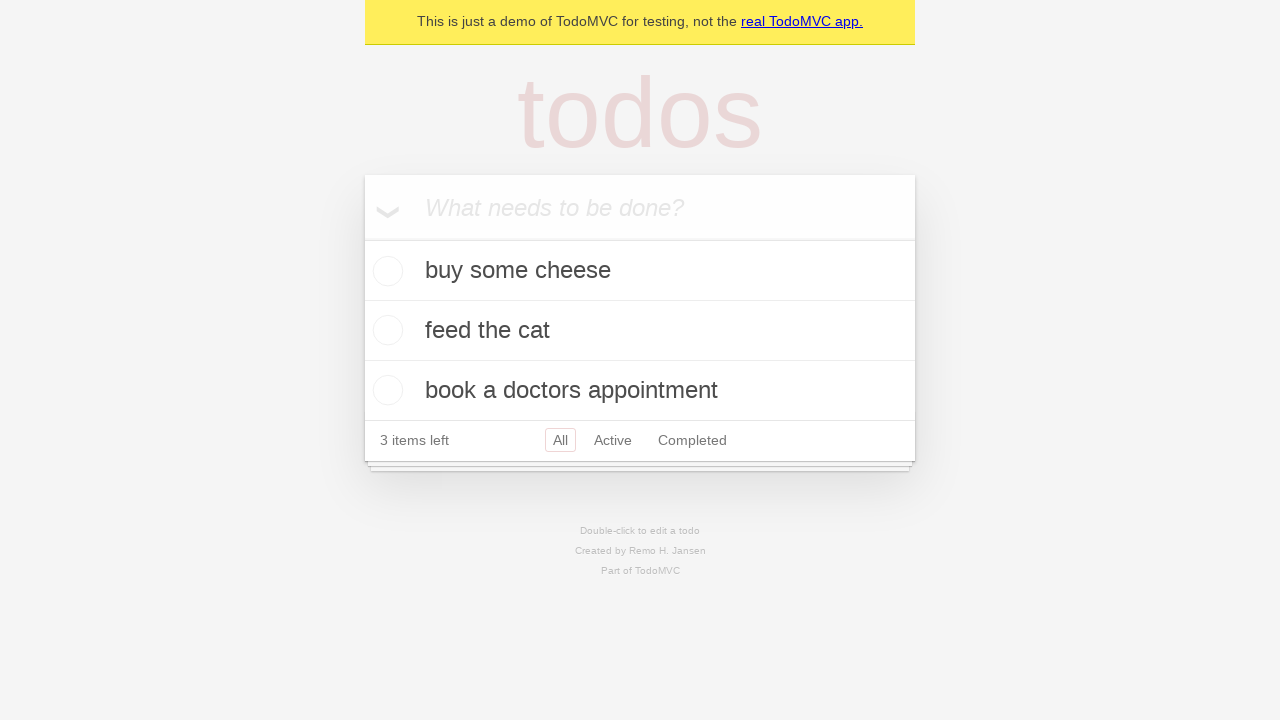

Double-clicked second todo to enter edit mode at (640, 331) on internal:testid=[data-testid="todo-item"s] >> nth=1
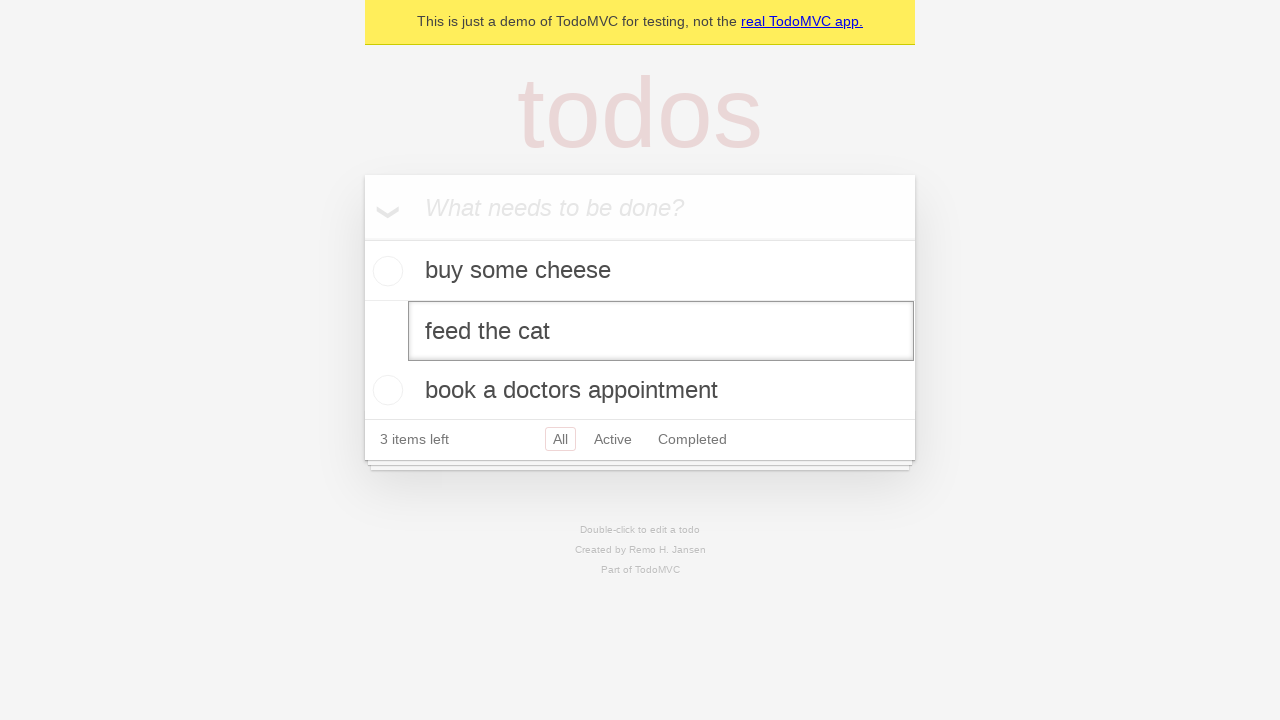

Filled edit input with 'buy some sausages' on internal:testid=[data-testid="todo-item"s] >> nth=1 >> internal:role=textbox[nam
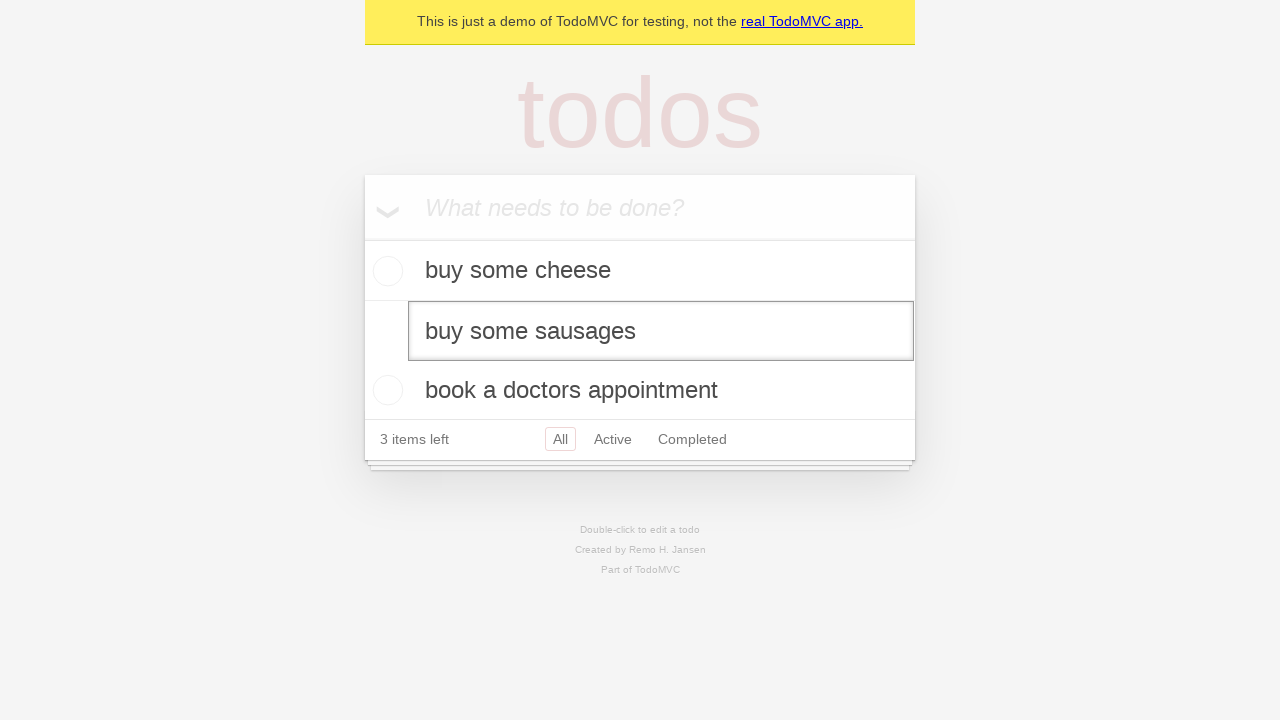

Dispatched blur event to save todo edit
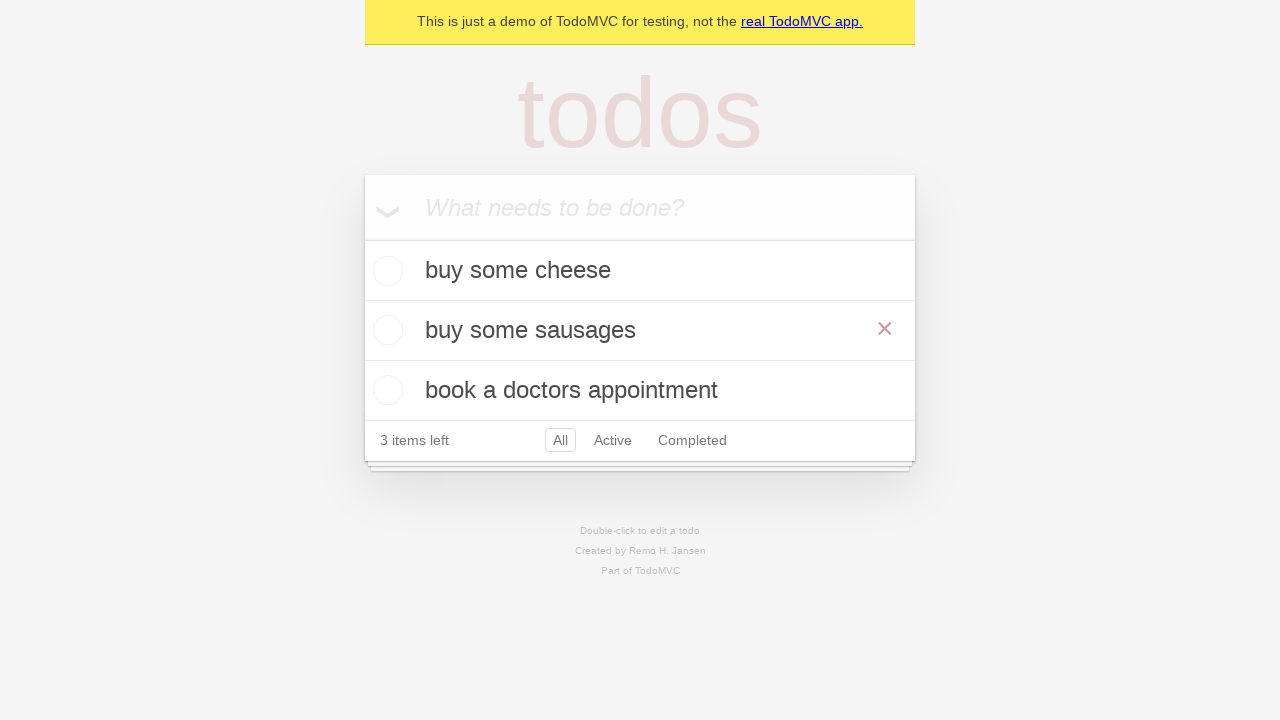

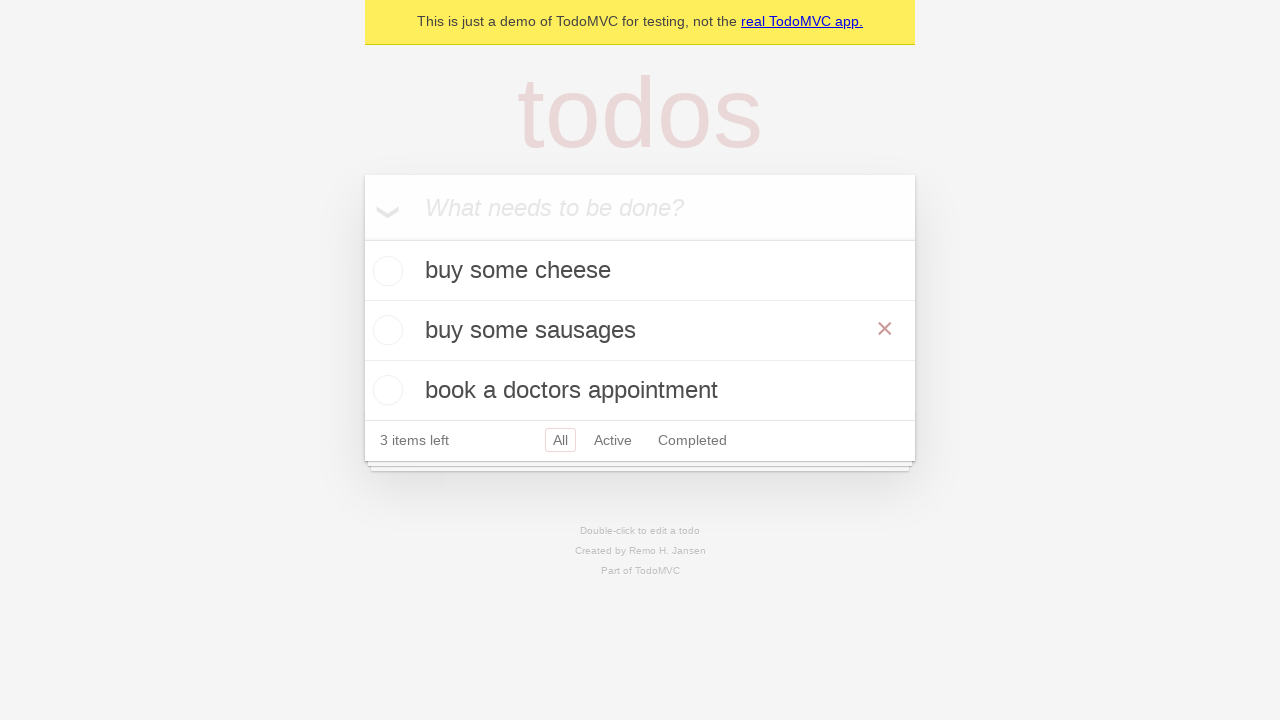